Tests different types of JavaScript alerts including simple alert, confirmation alert, and prompt alert by triggering and handling each type

Starting URL: https://demo.automationtesting.in/Alerts.html

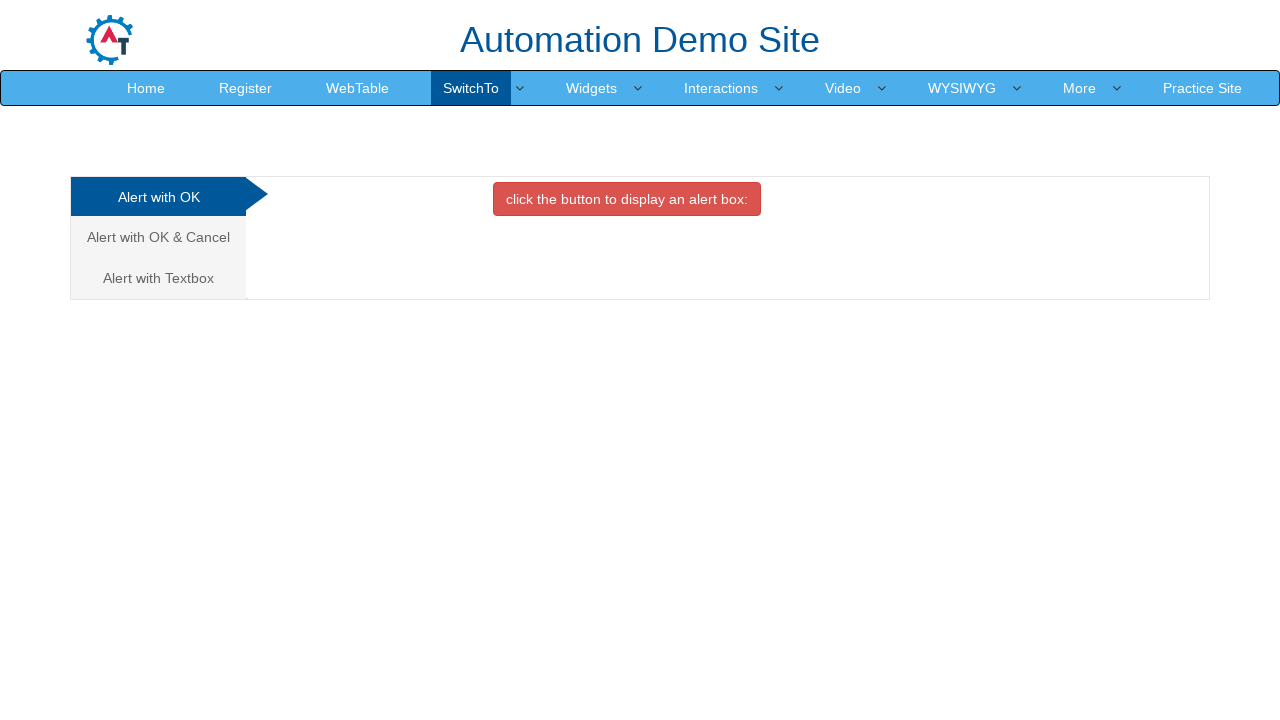

Clicked button to trigger simple alert at (627, 199) on xpath=//button[@class='btn btn-danger']
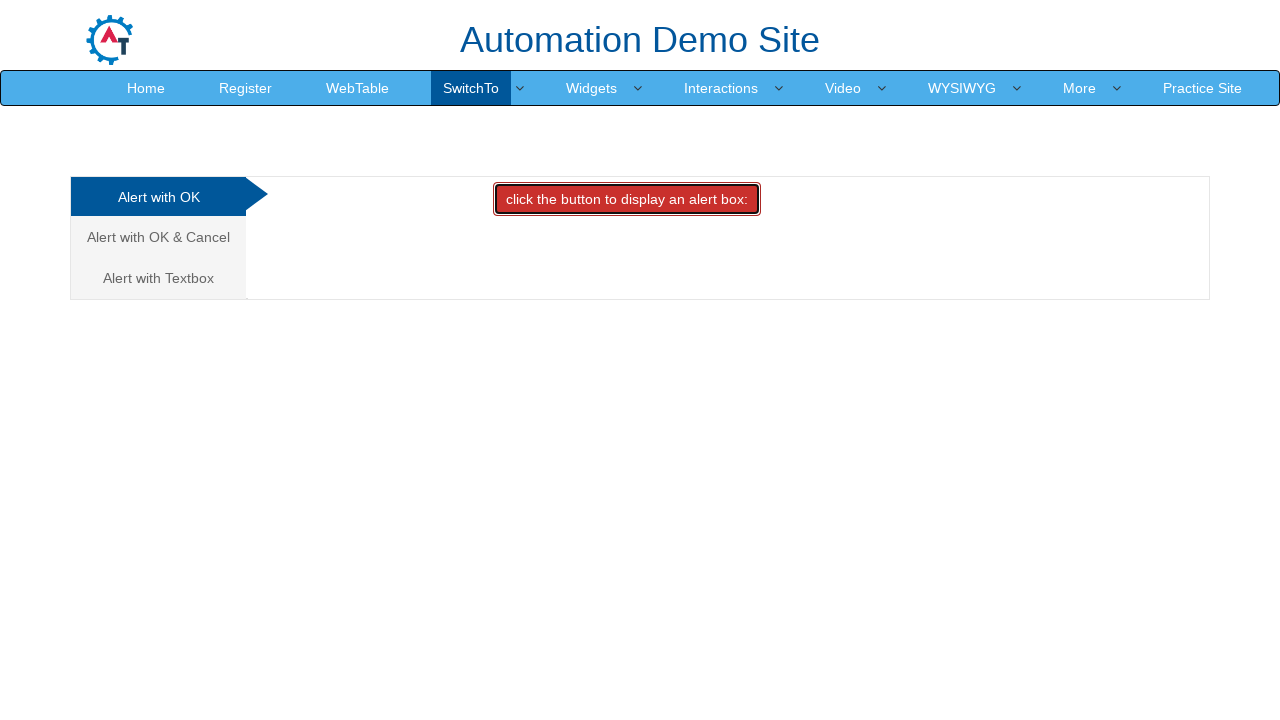

Set up dialog handler to accept simple alert
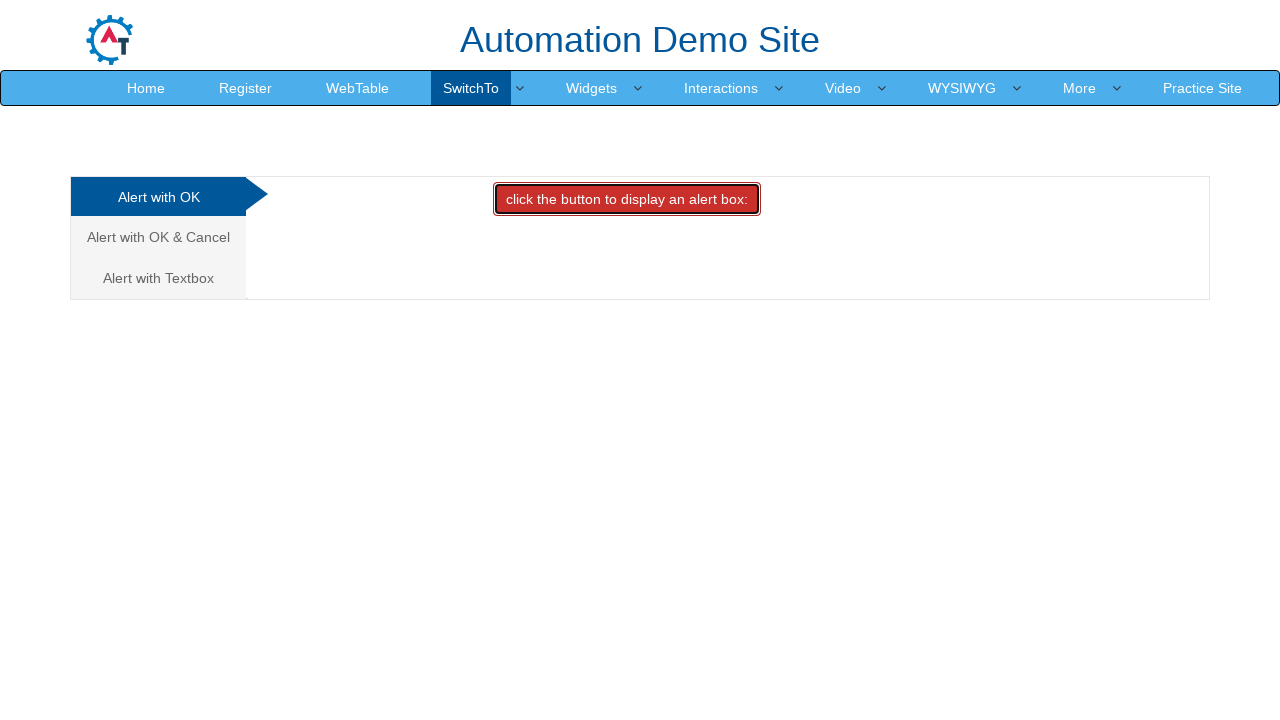

Clicked link to navigate to confirmation alert section at (158, 237) on text='Alert with OK & Cancel '
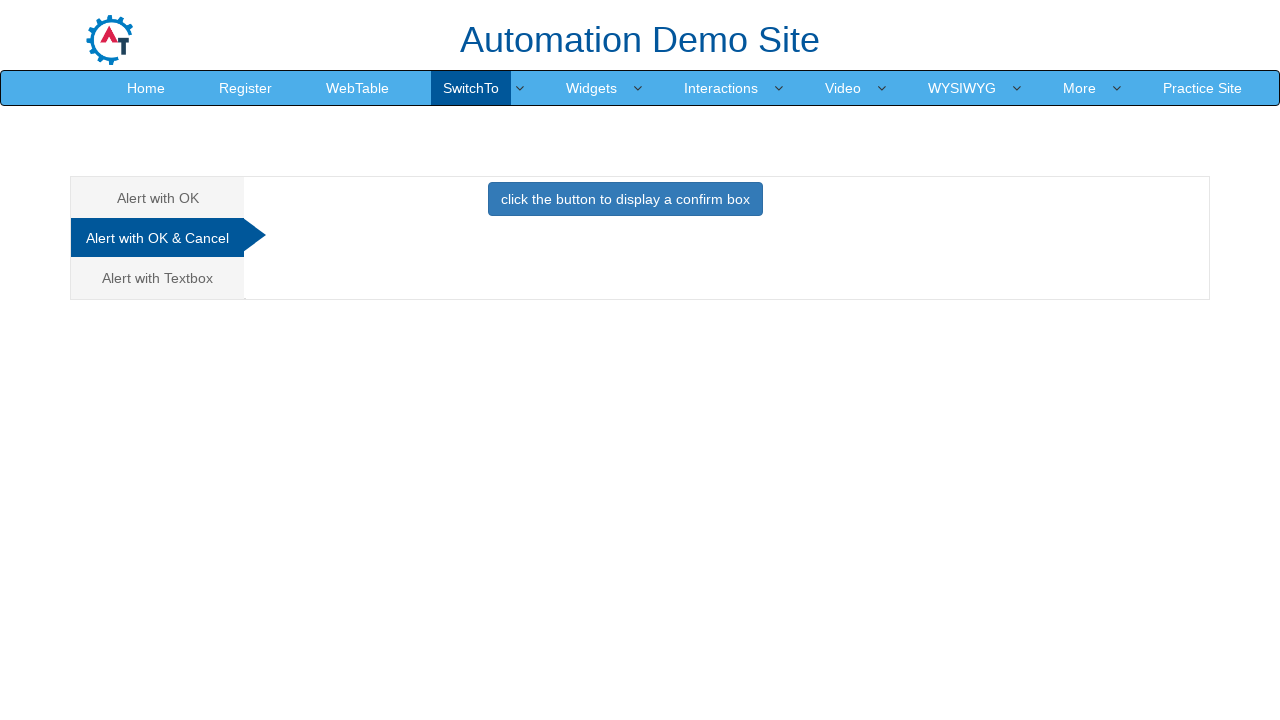

Clicked button to trigger confirmation alert at (625, 199) on xpath=//button[@class='btn btn-primary']
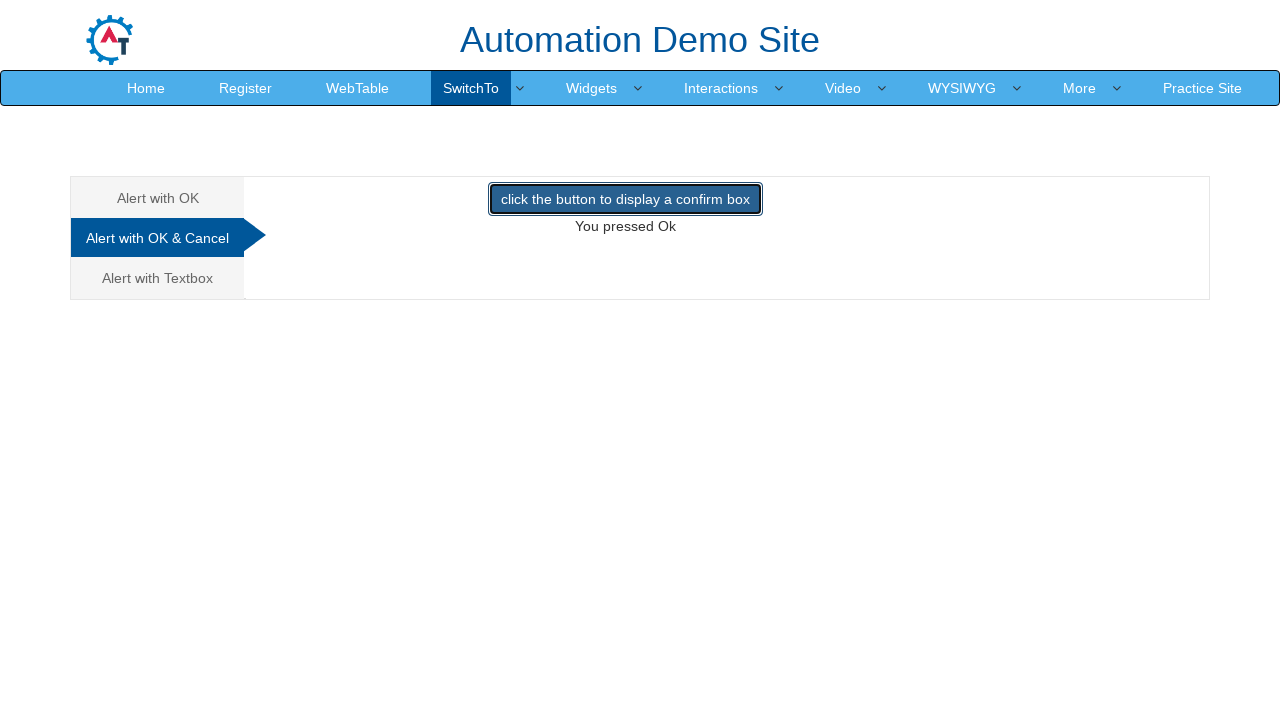

Set up dialog handler to dismiss confirmation alert
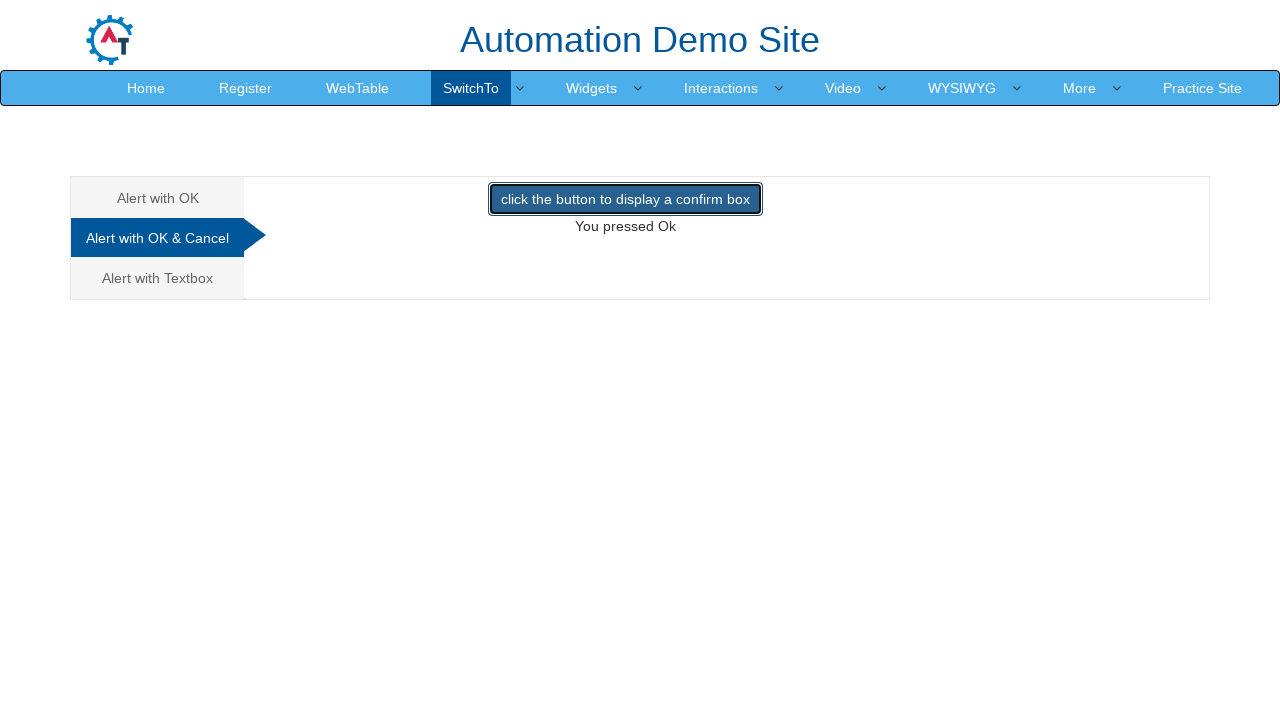

Clicked link to navigate to prompt alert section at (158, 278) on text='Alert with Textbox '
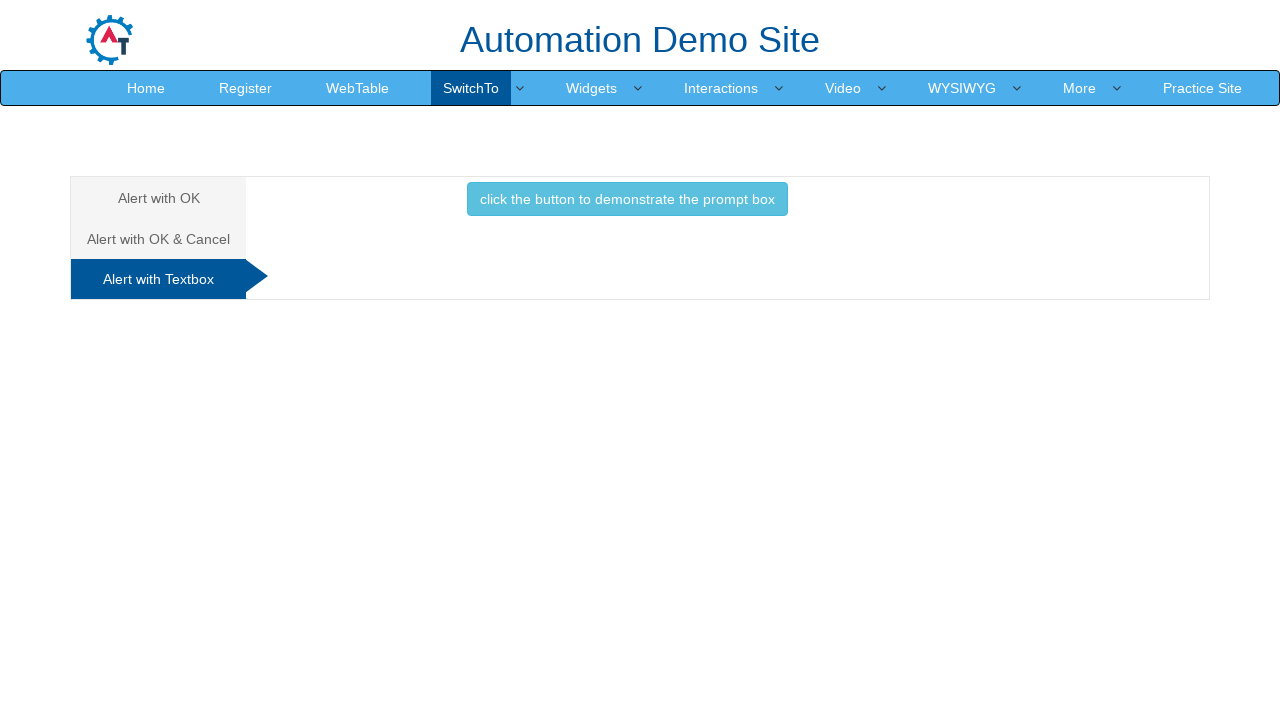

Set up dialog handler to accept prompt alert
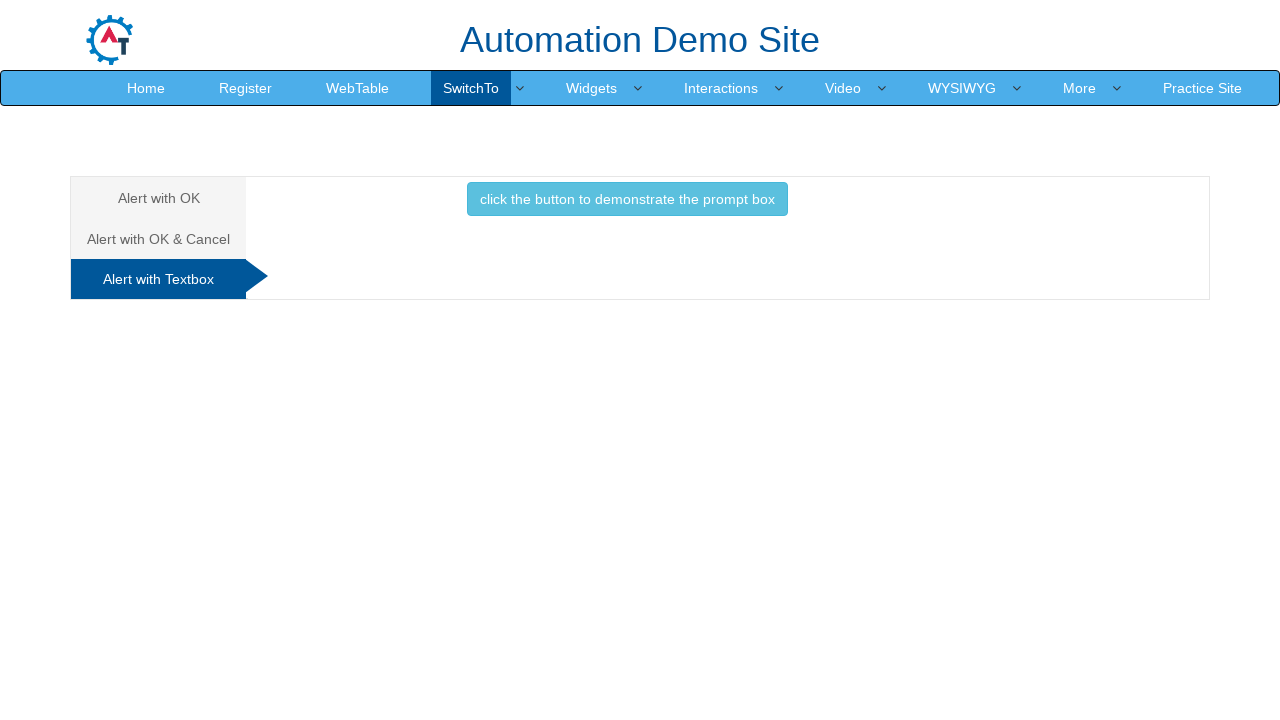

Clicked button to trigger prompt alert at (627, 199) on xpath=//button[@class='btn btn-info']
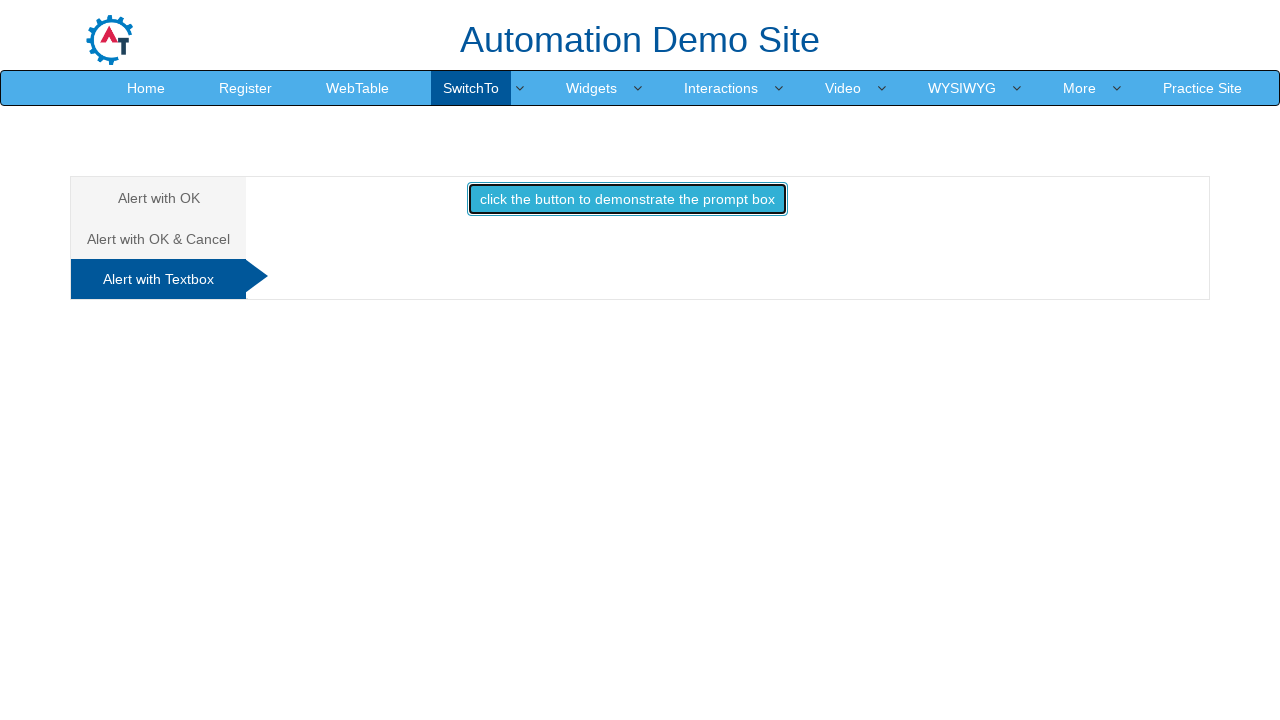

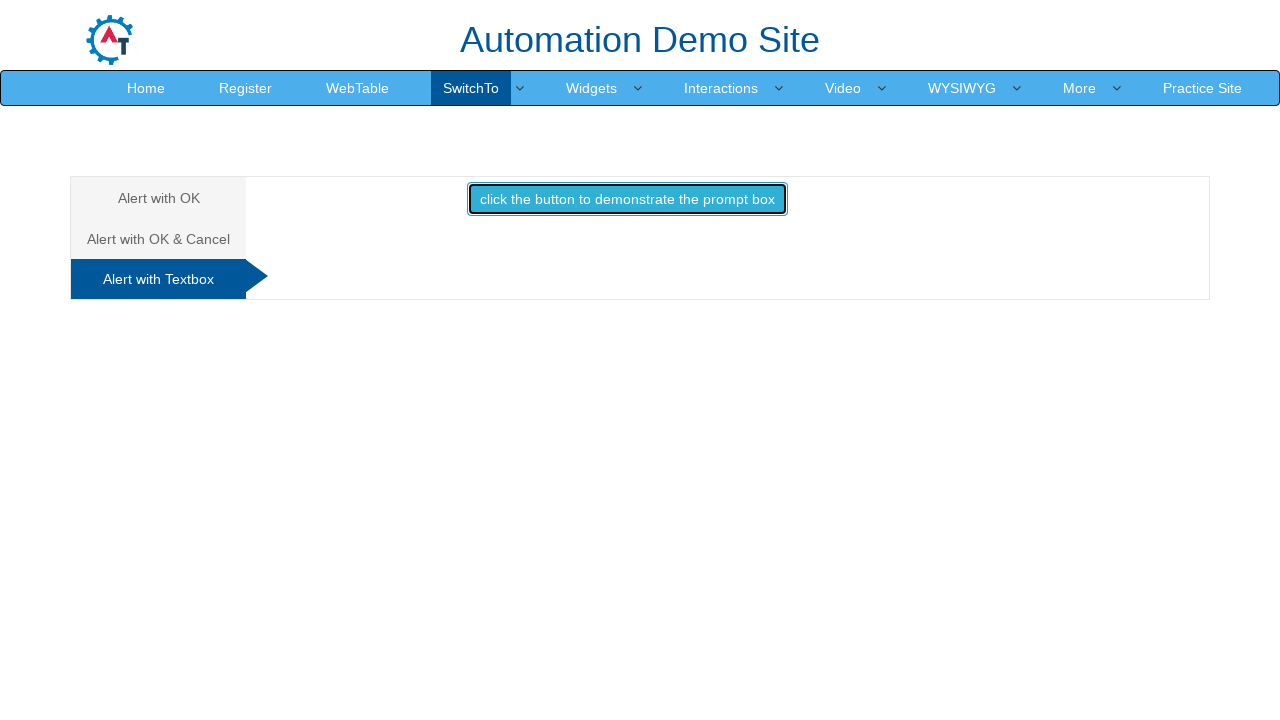